Tests window handling functionality by clicking a link that opens a new window, switching to the new window to verify its content, and then switching back to the original window to verify navigation works correctly.

Starting URL: https://the-internet.herokuapp.com/windows

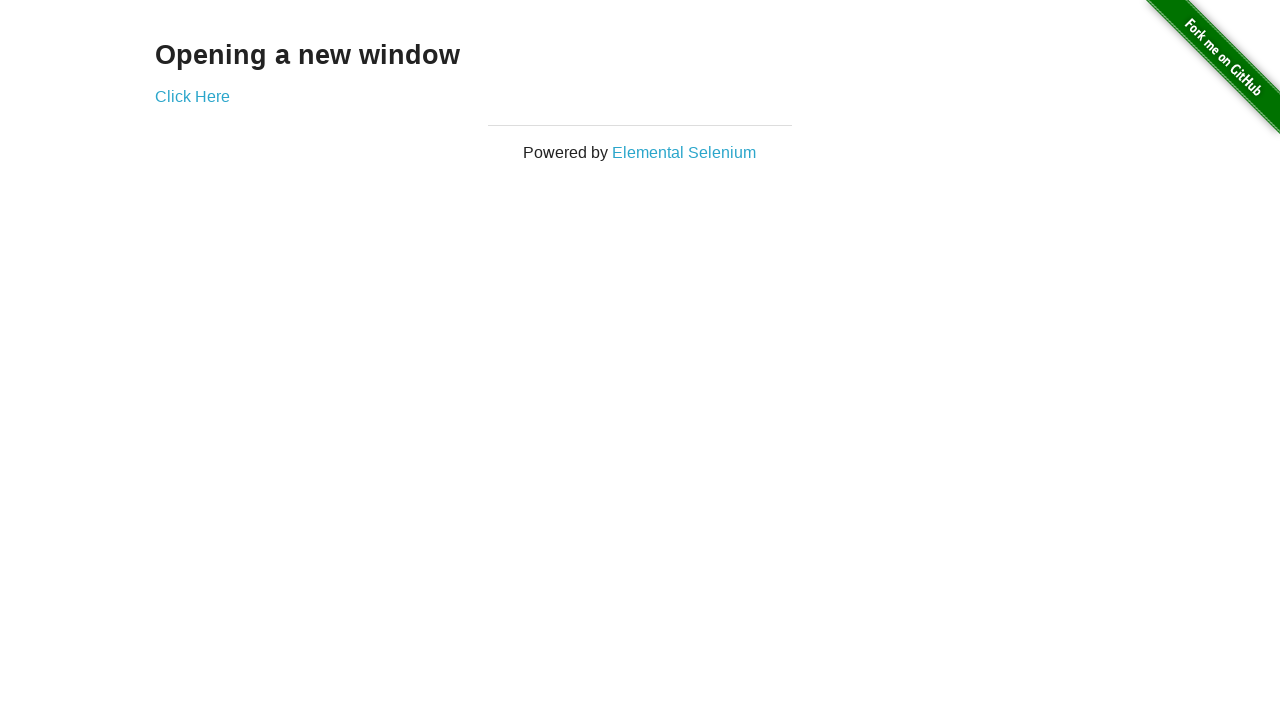

Waited for h3 element to load on the page
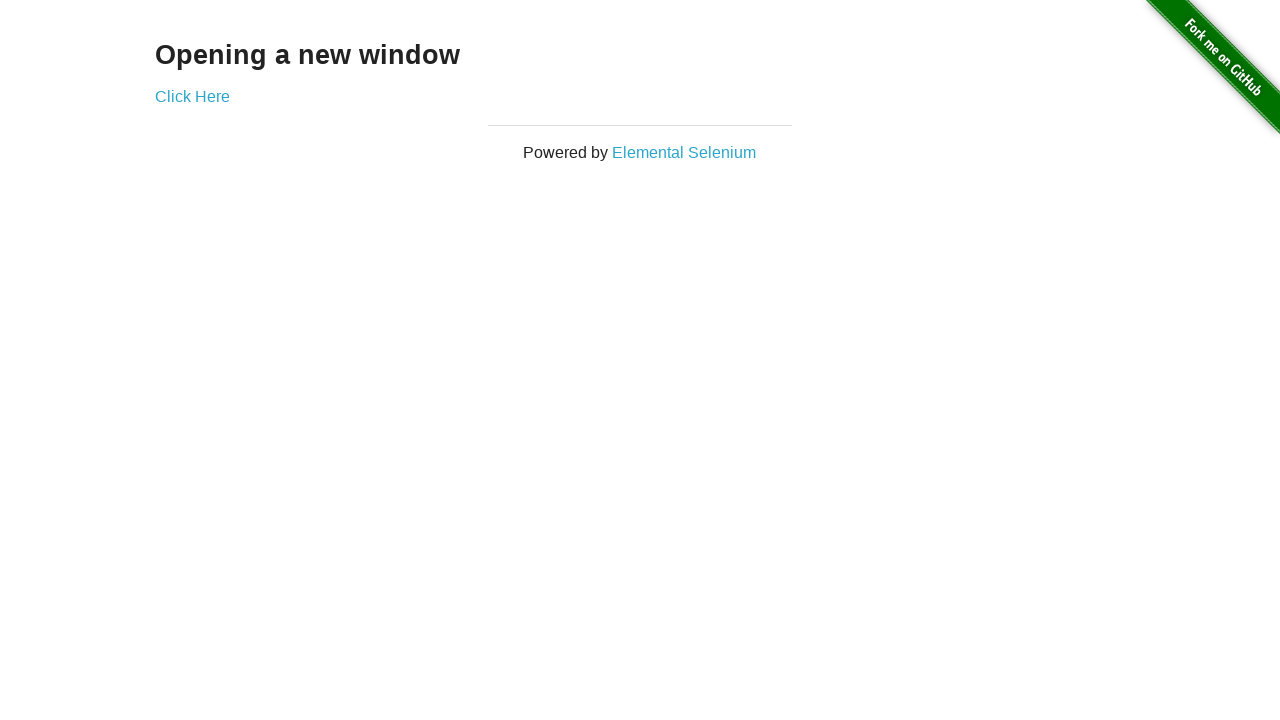

Verified h3 text is 'Opening a new window'
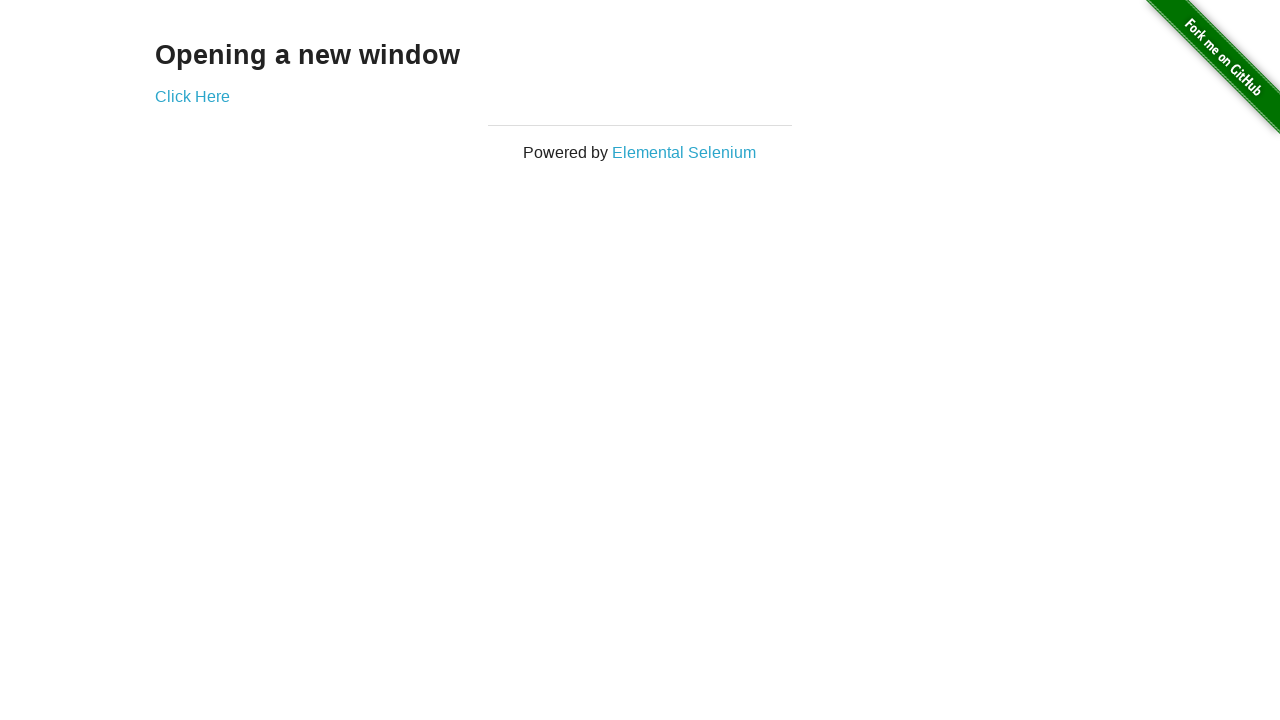

Verified page title is 'The Internet'
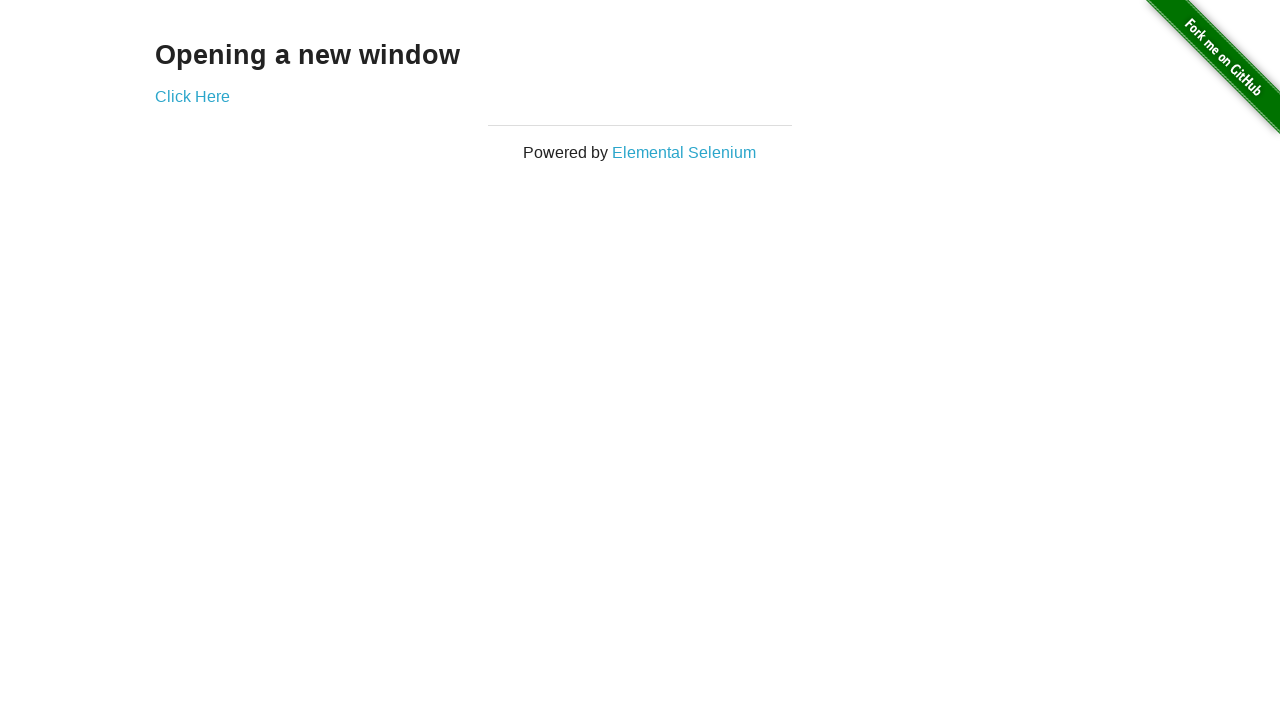

Clicked 'Click Here' link to open new window at (192, 96) on a:text('Click Here')
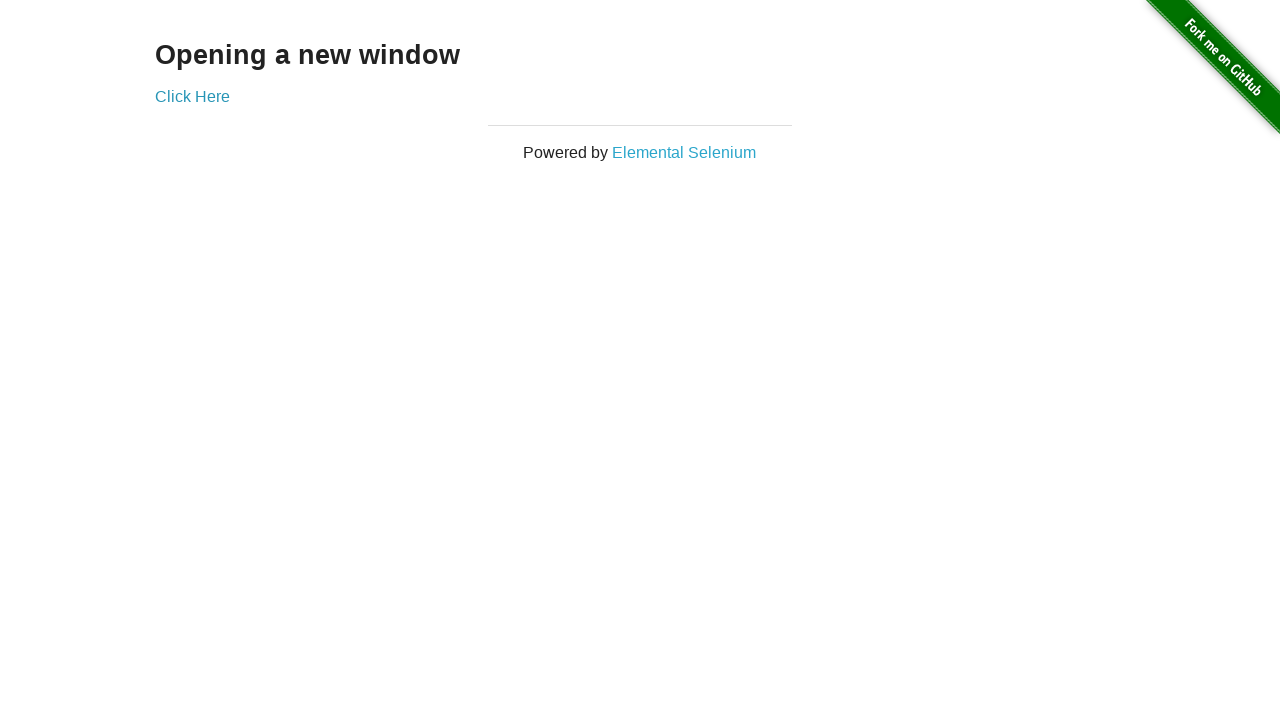

New window loaded and is ready
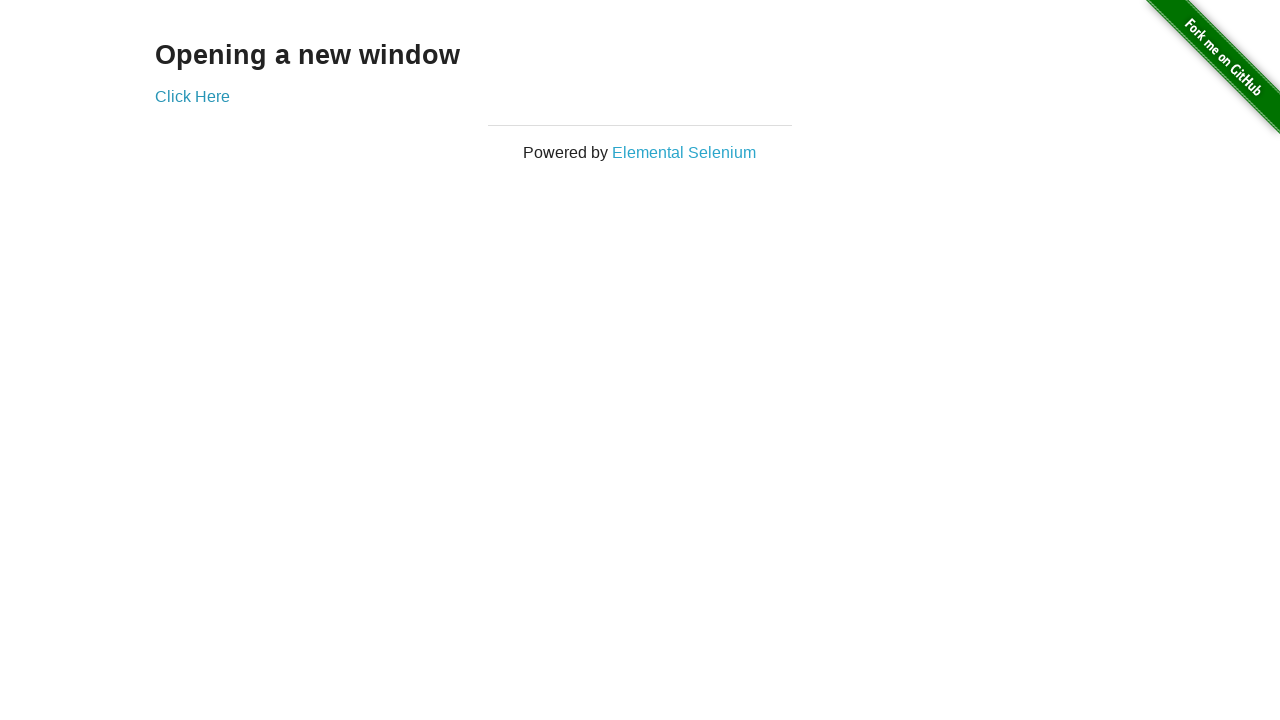

Verified new window title is 'New Window'
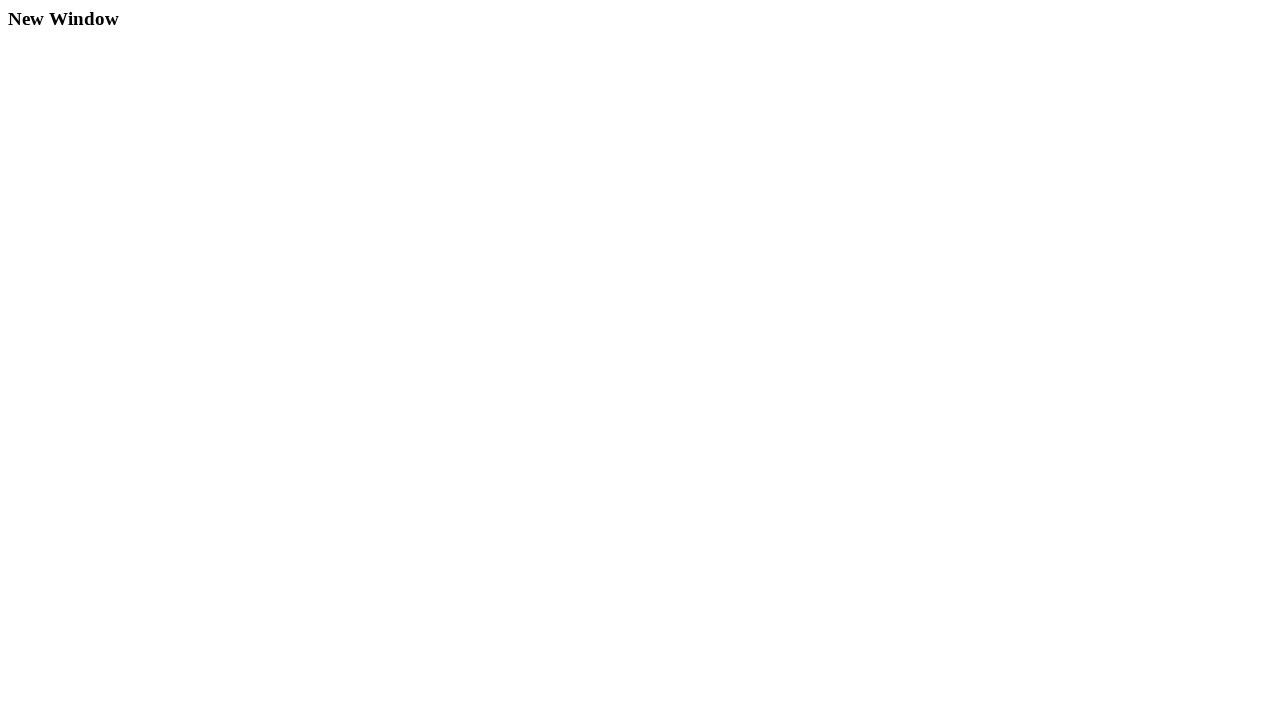

Verified h3 text in new window is 'New Window'
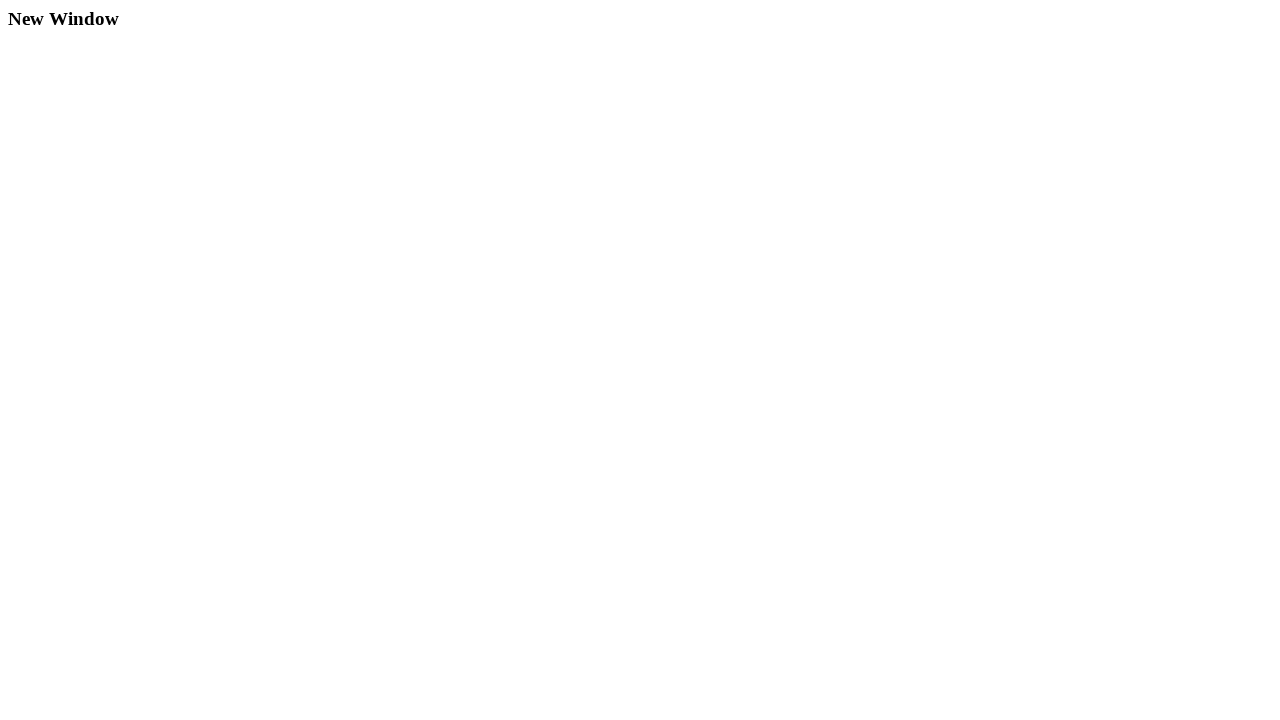

Switched back to original window
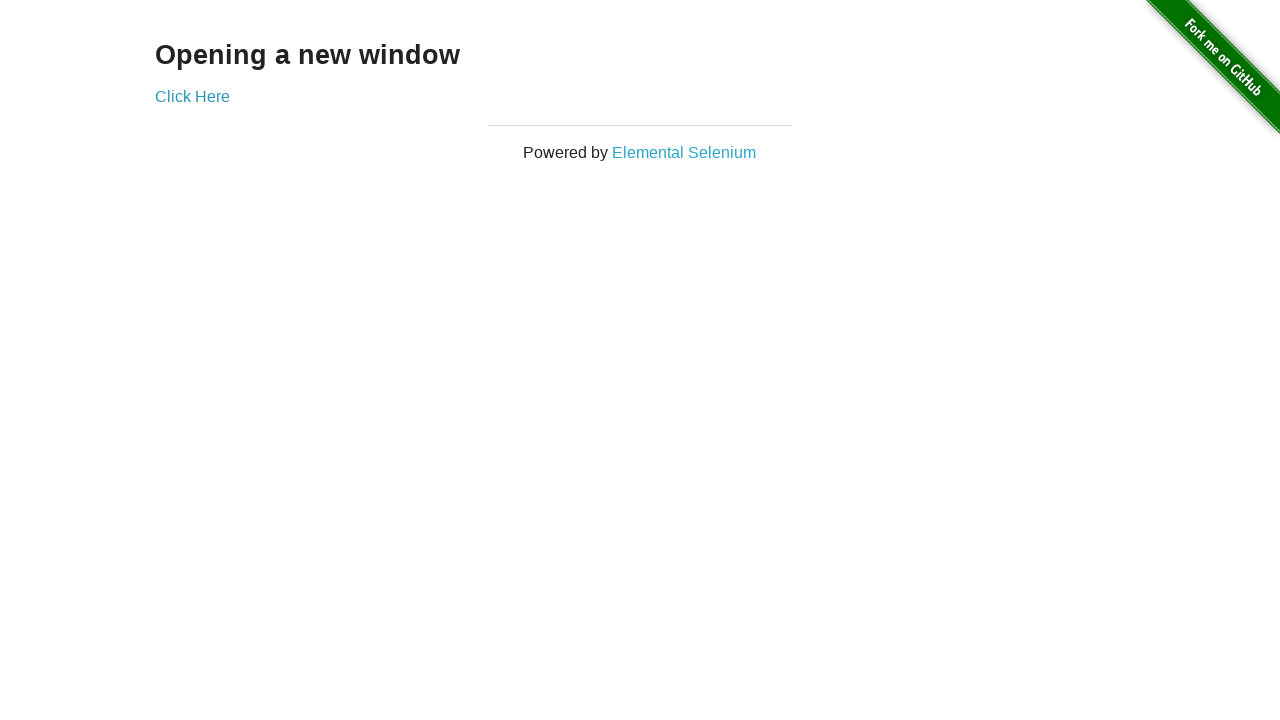

Verified original window title is still 'The Internet'
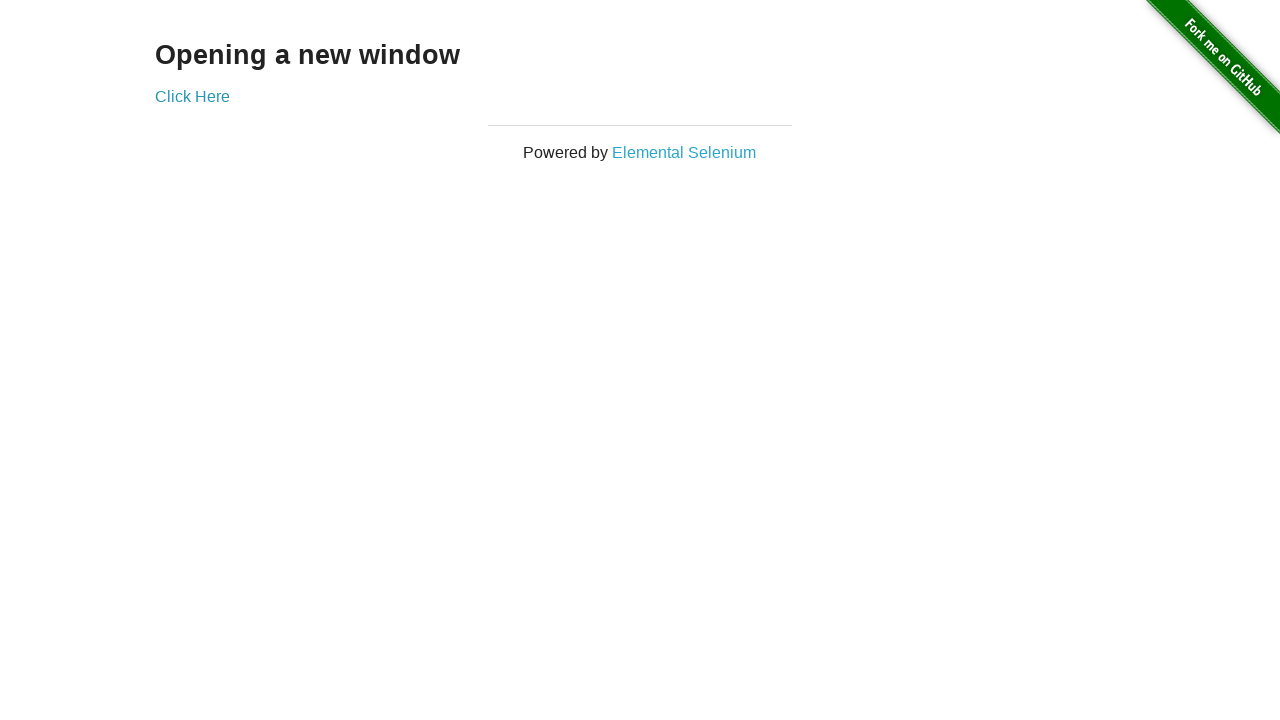

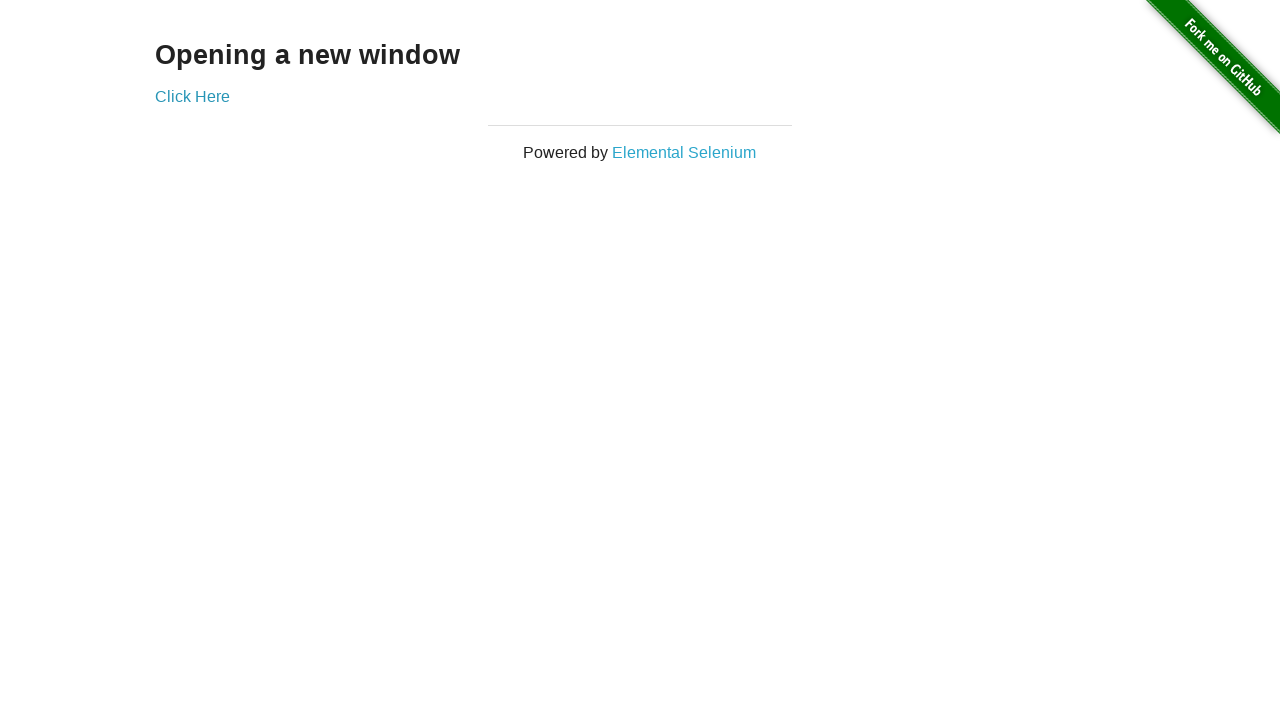